Opens Firefox browser and navigates to the Lazada Vietnam homepage

Starting URL: https://www.lazada.vn/

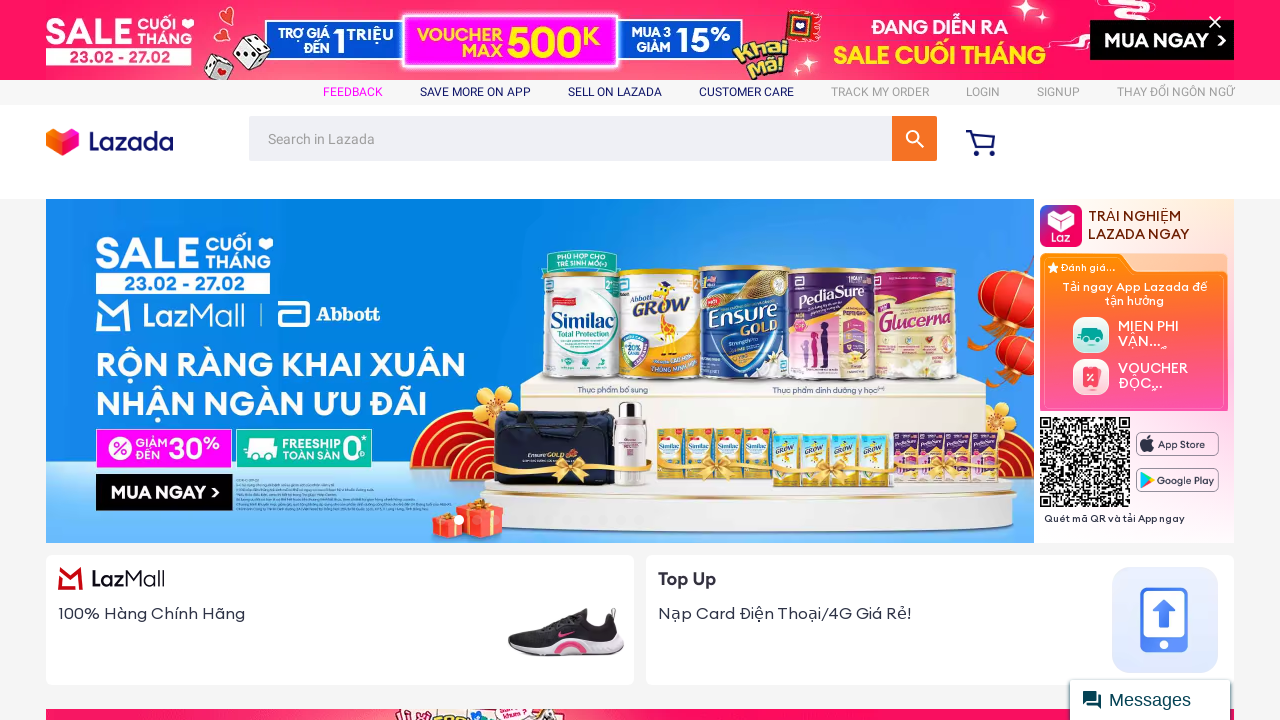

Opened Firefox browser and navigated to Lazada Vietnam homepage (https://www.lazada.vn/)
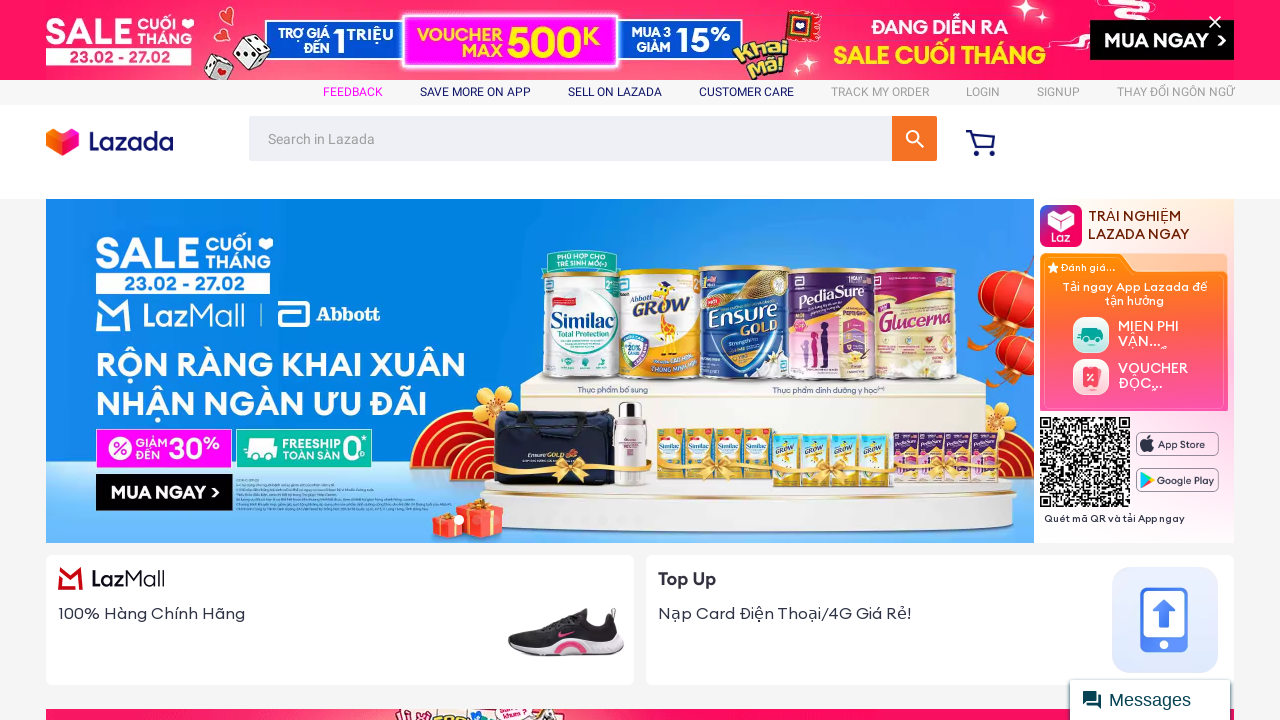

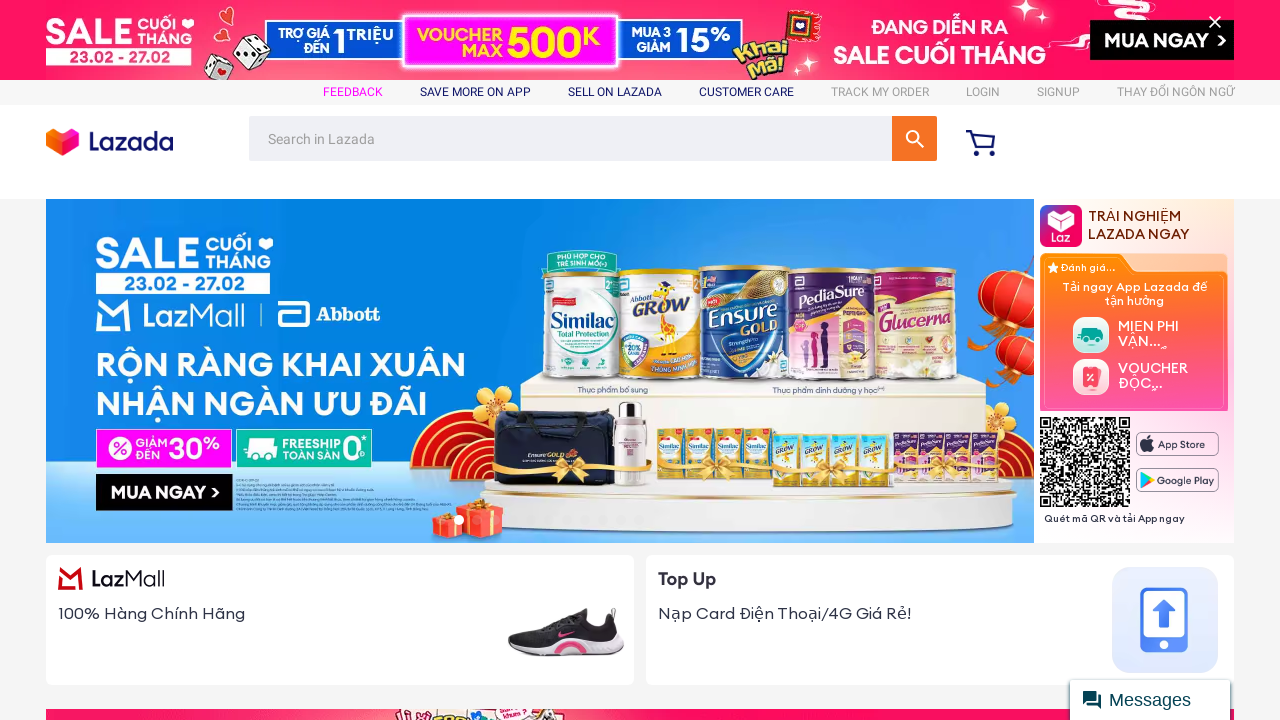